Tests the calculator's division functionality by dividing 10 by 2 and verifying the result is 5

Starting URL: http://juliemr.github.io/protractor-demo/

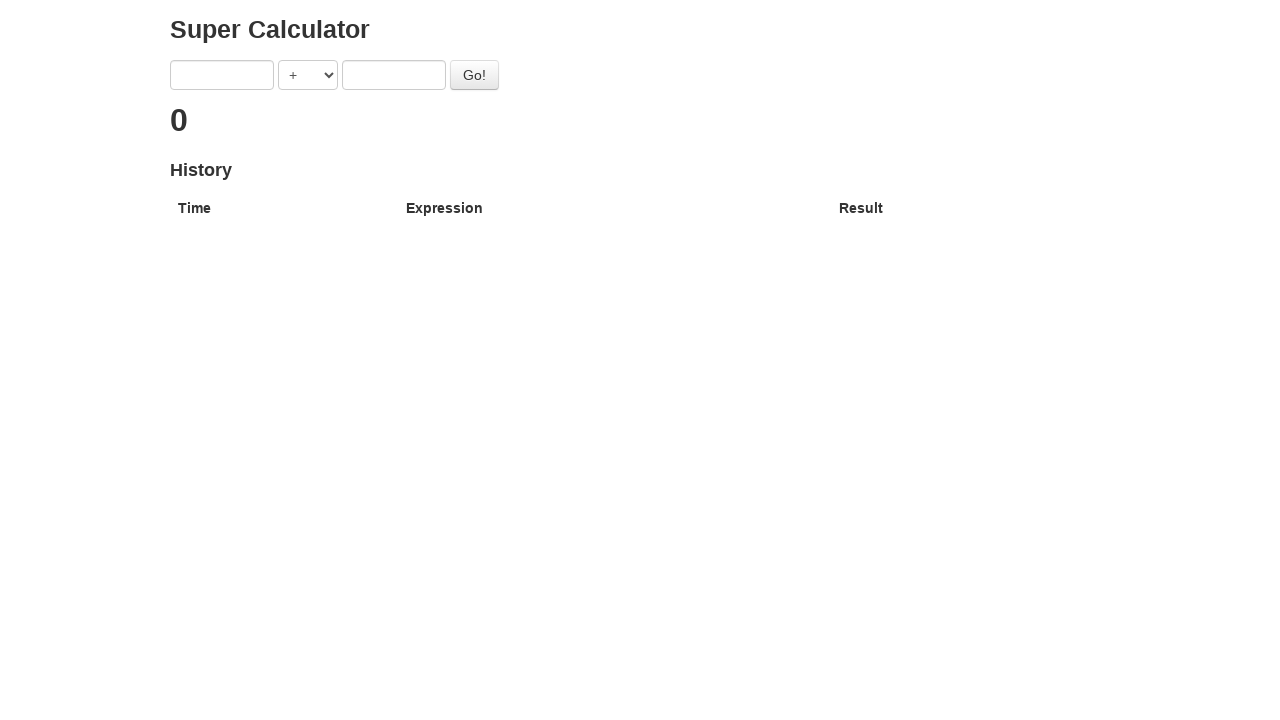

Entered first number: 10 on input[ng-model='first']
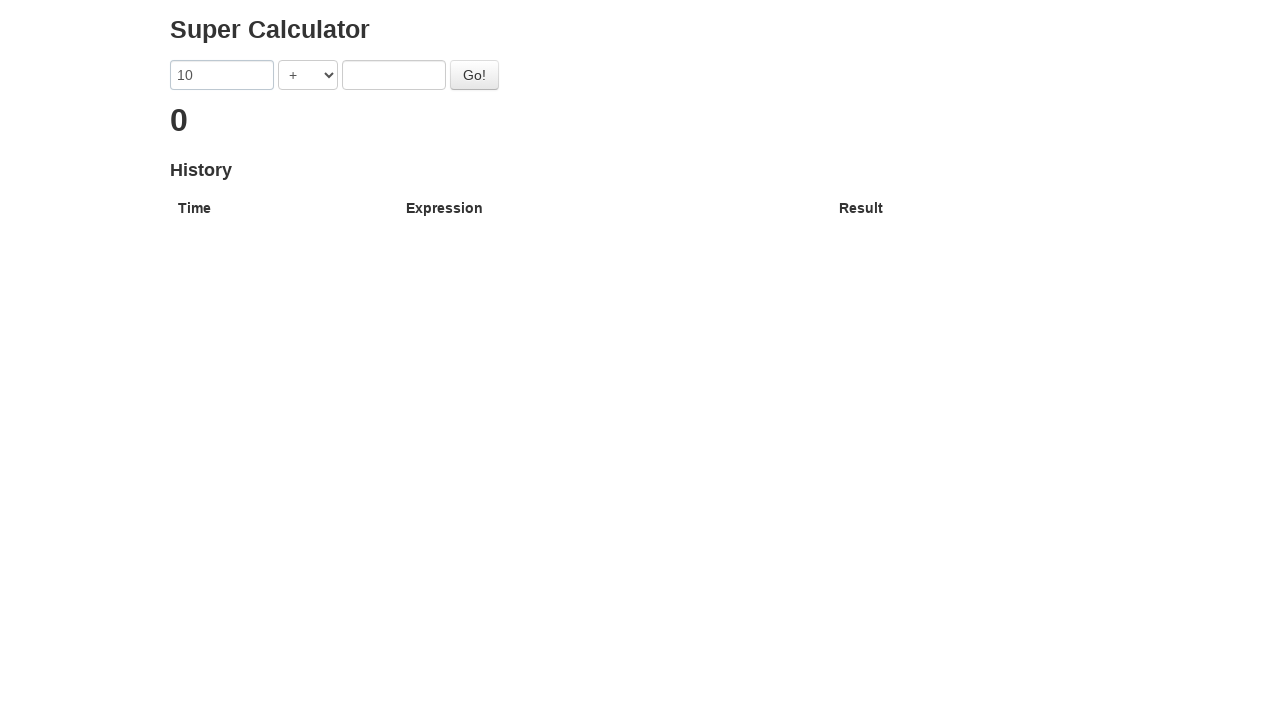

Selected division operator (/) on select[ng-model='operator']
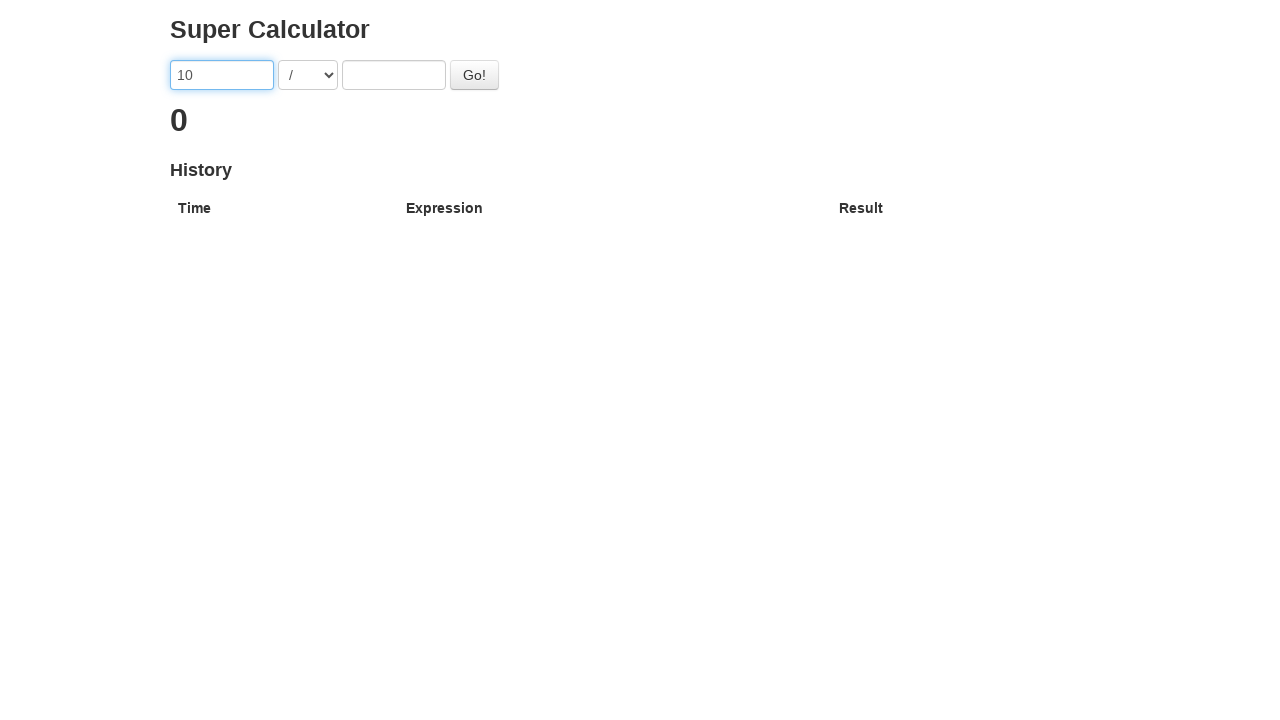

Entered second number: 2 on input[ng-model='second']
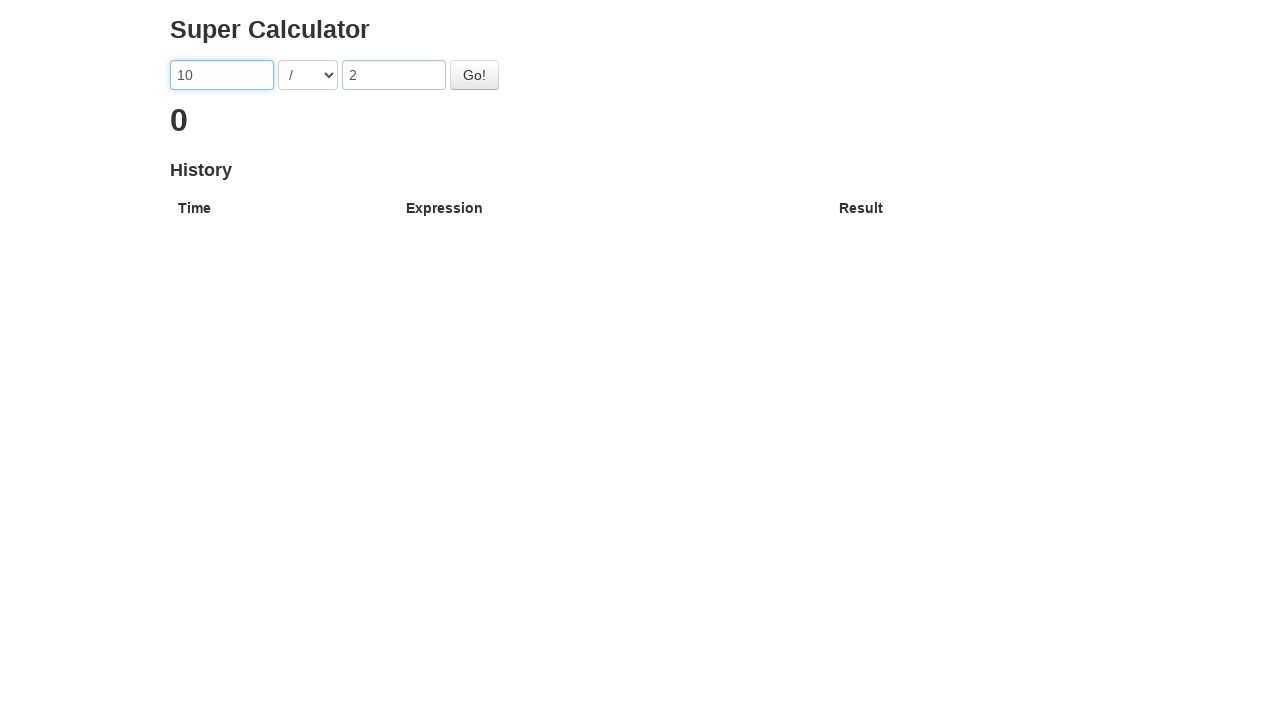

Clicked Go button to calculate division at (474, 75) on #gobutton
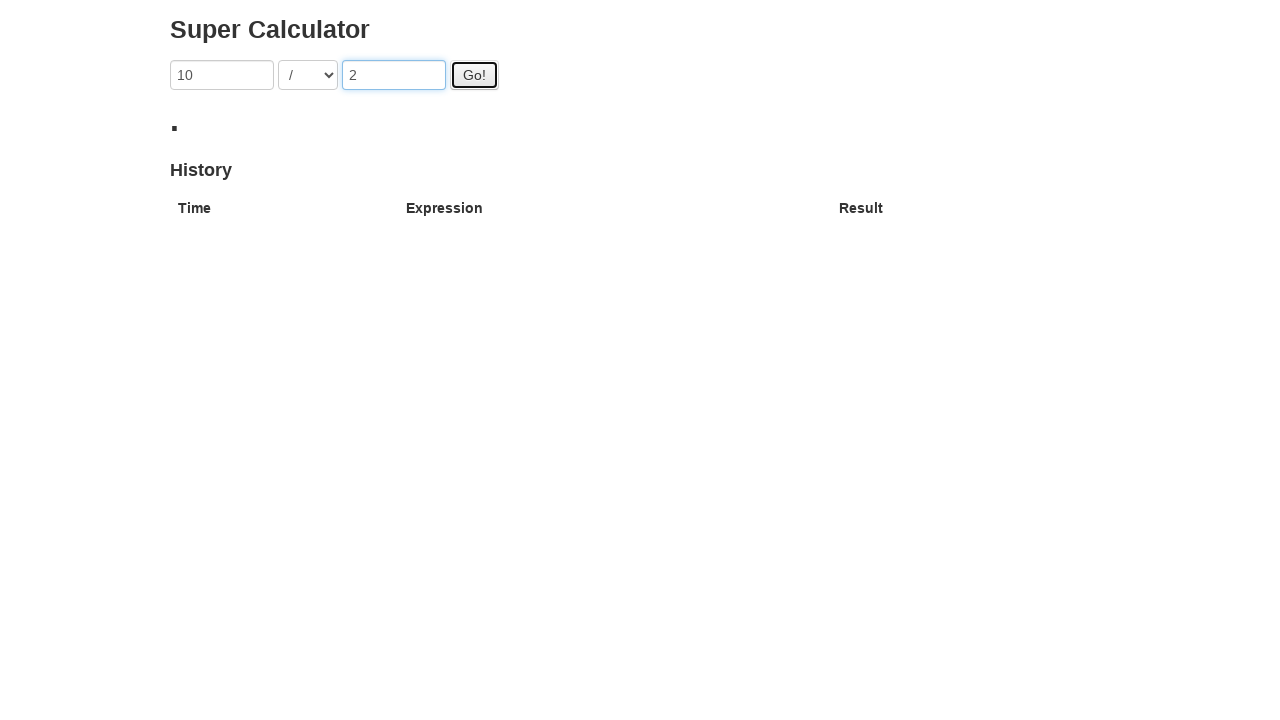

Result displayed: 10 / 2 = 5
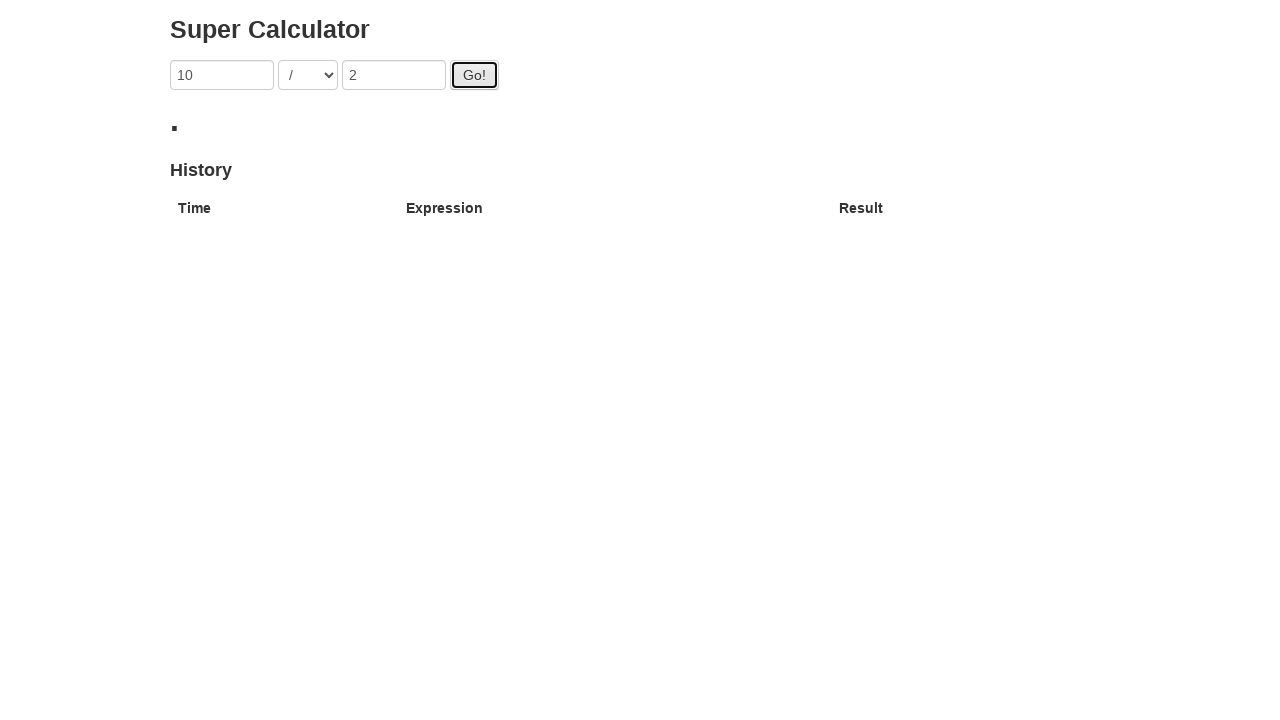

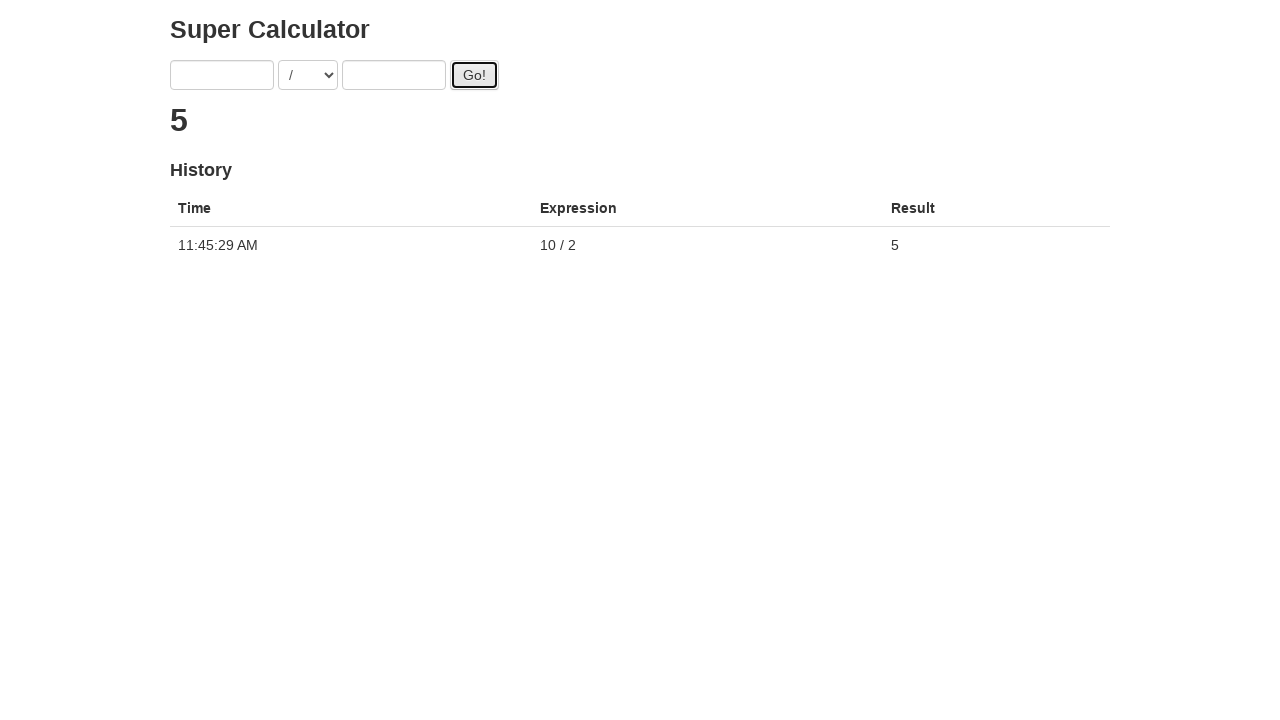